Tests locating elements using XPath following-sibling selector to find buttons that are siblings of the Practice button

Starting URL: https://www.rahulshettyacademy.com/AutomationPractice/

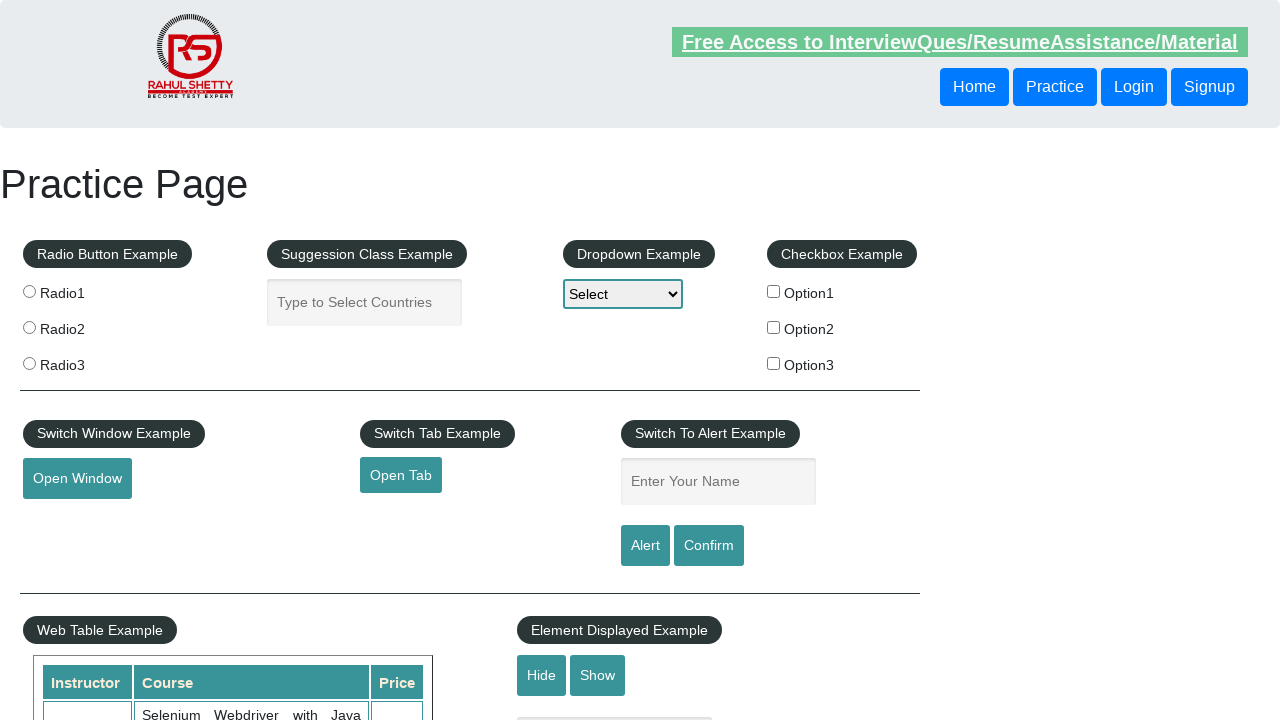

Located first button following 'Practice' button using XPath following-sibling selector
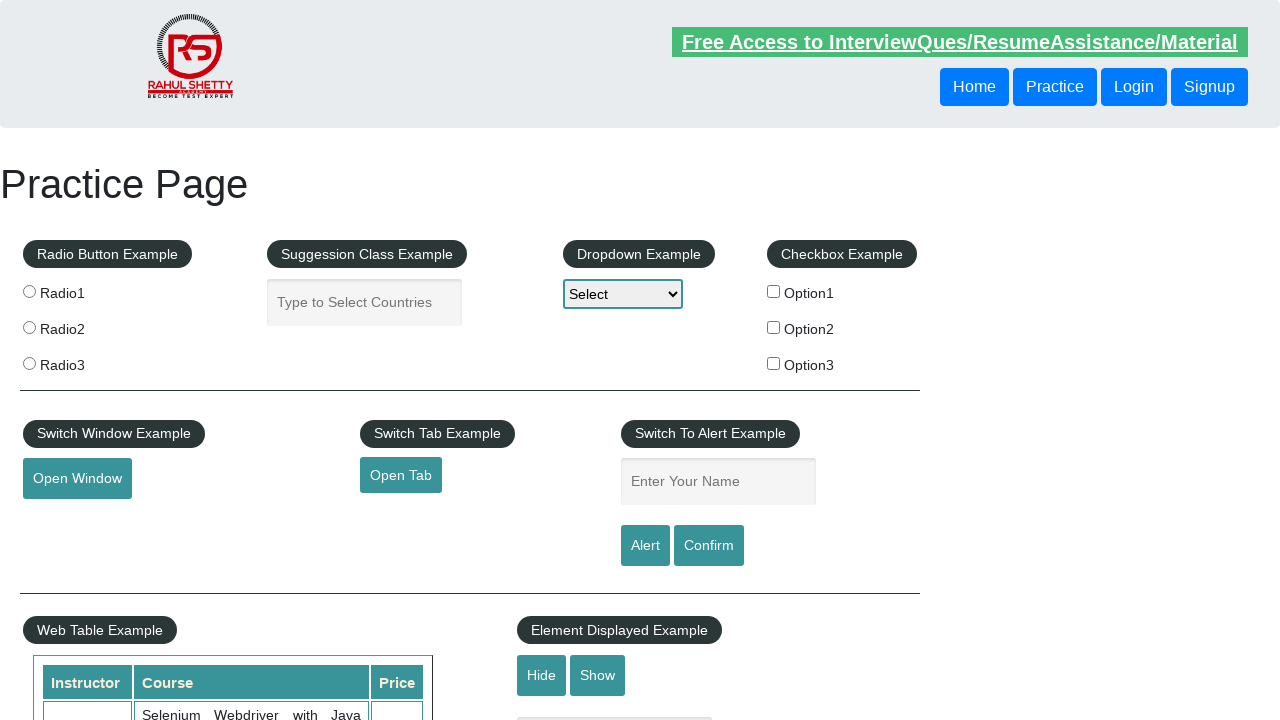

Retrieved text content from first sibling button: 'Login'
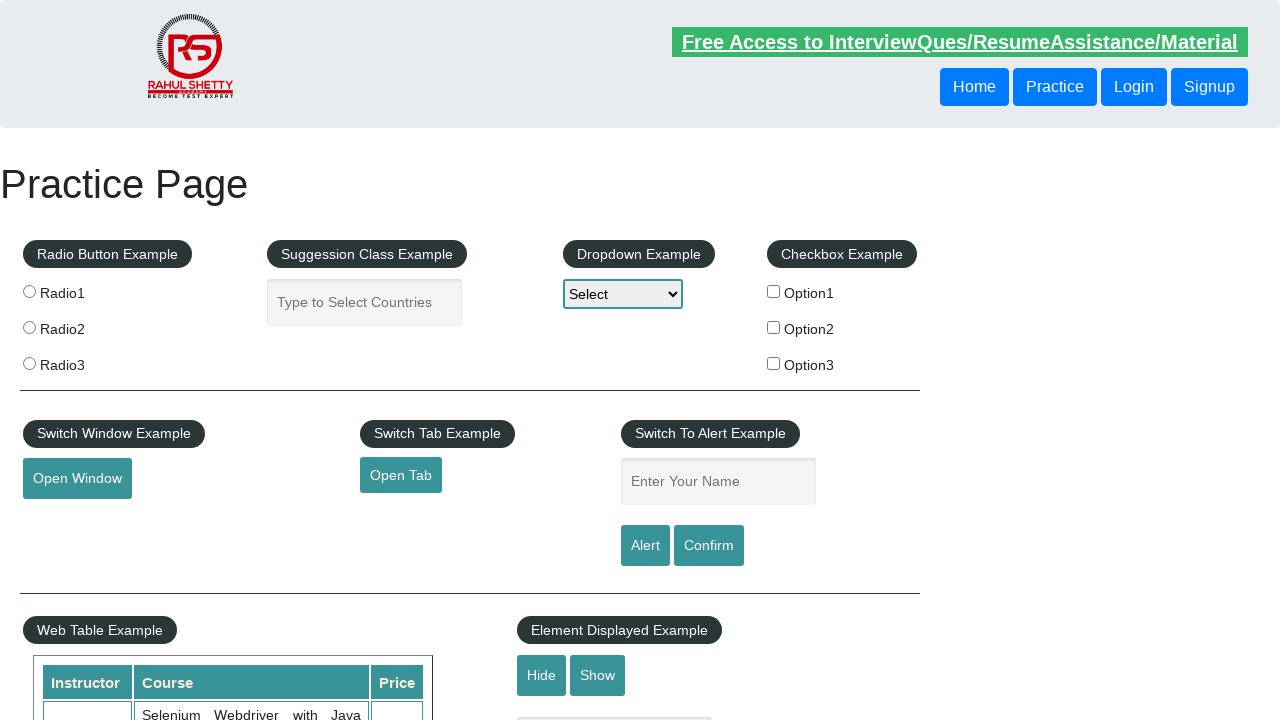

Located second button following 'Practice' button using XPath following-sibling selector
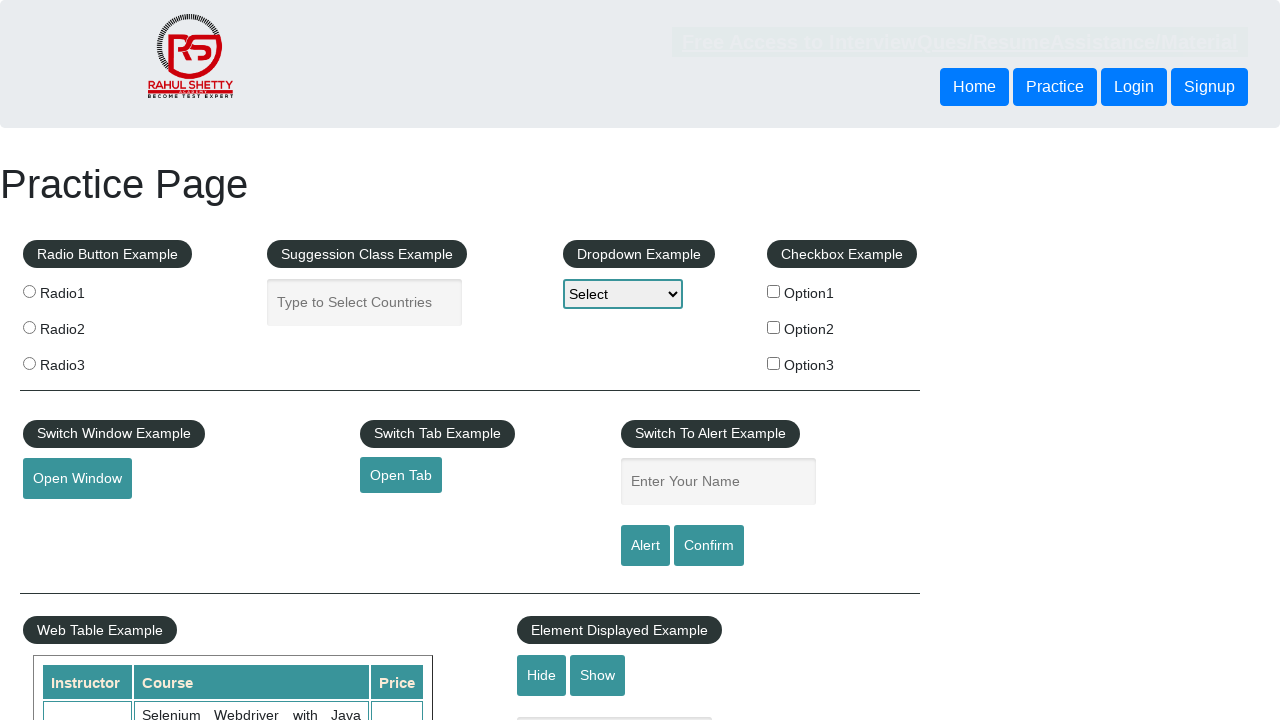

Retrieved text content from second sibling button: 'Signup'
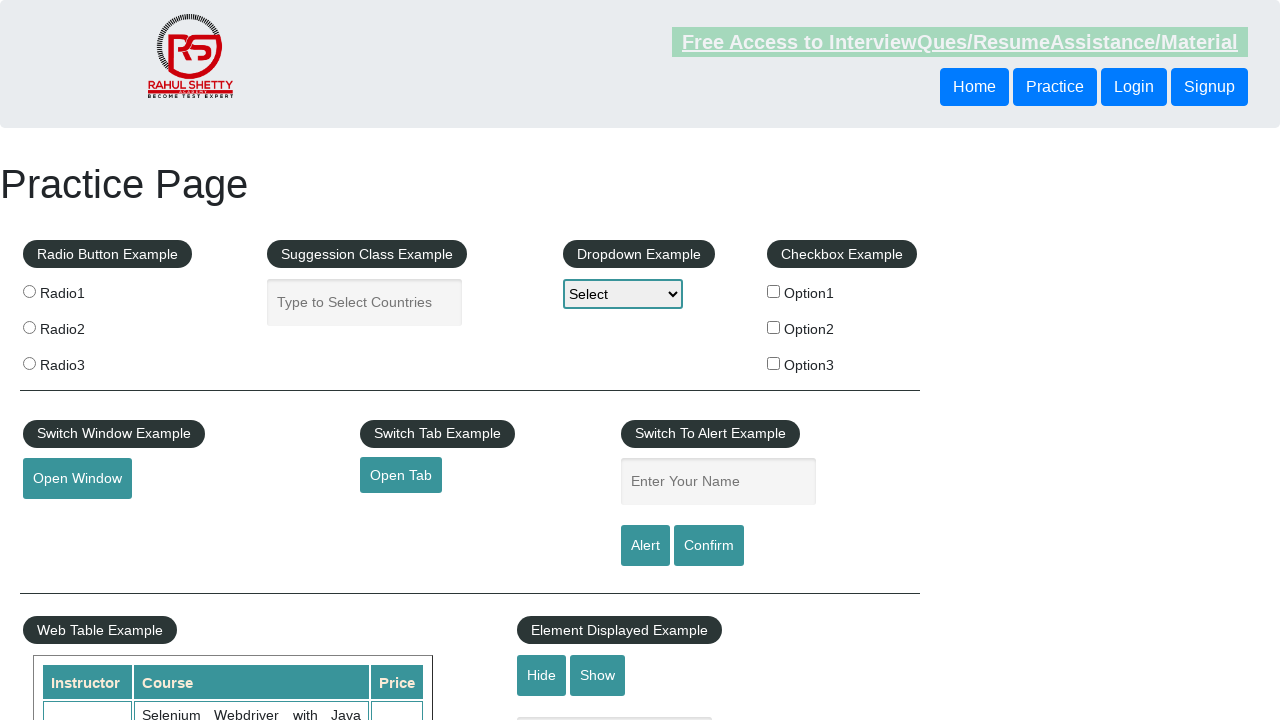

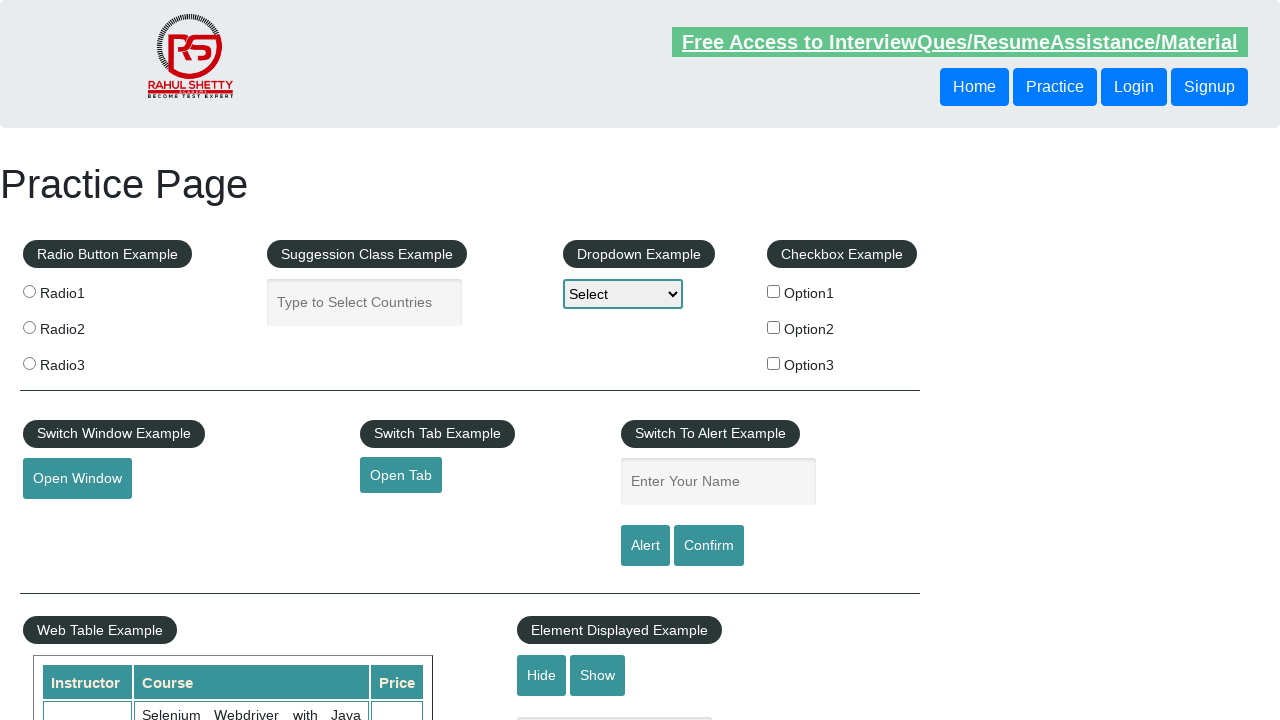